Tests that the login button opens the login modal window when clicked

Starting URL: https://www.demoblaze.com/

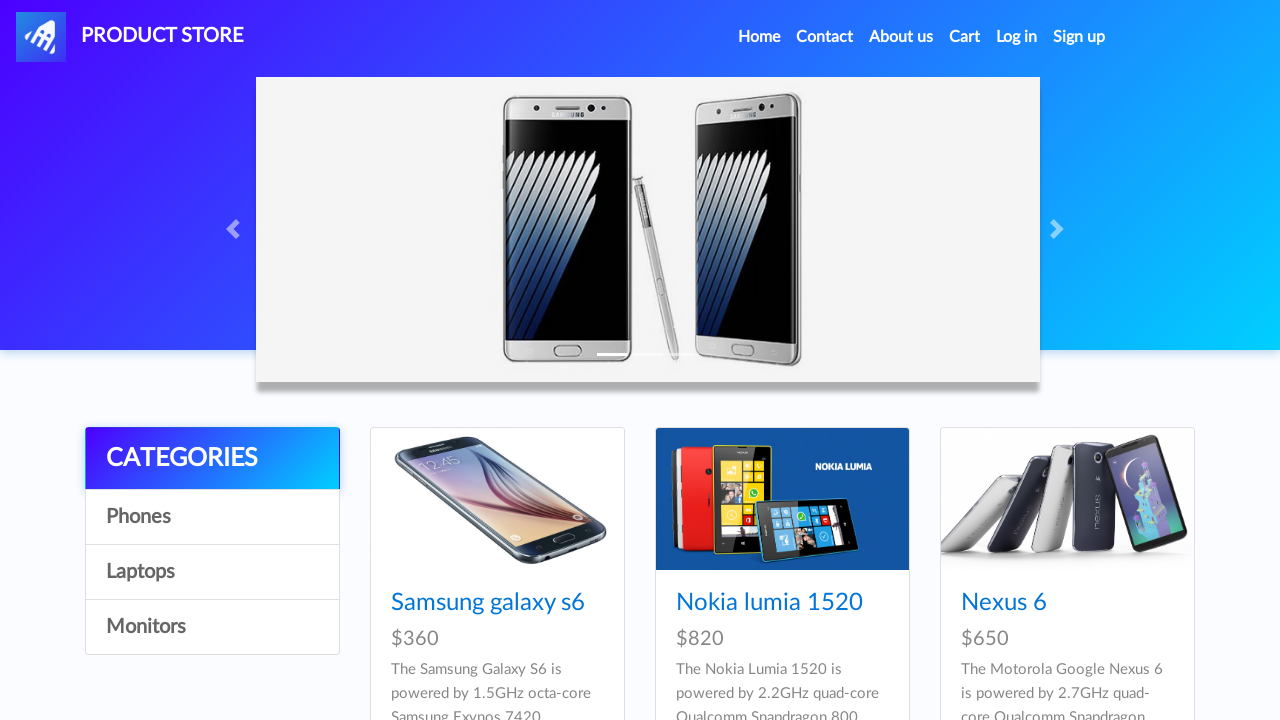

Navbar loaded and is visible
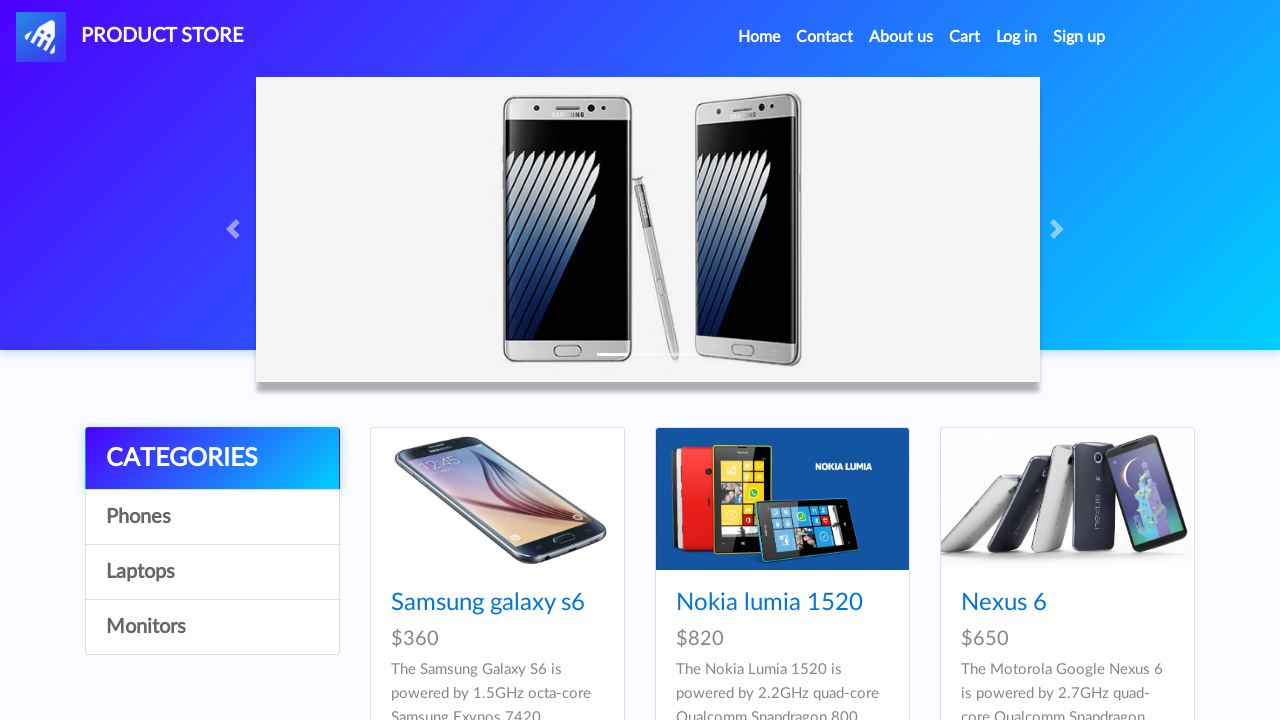

Clicked login button at (1017, 37) on a[id='login2']
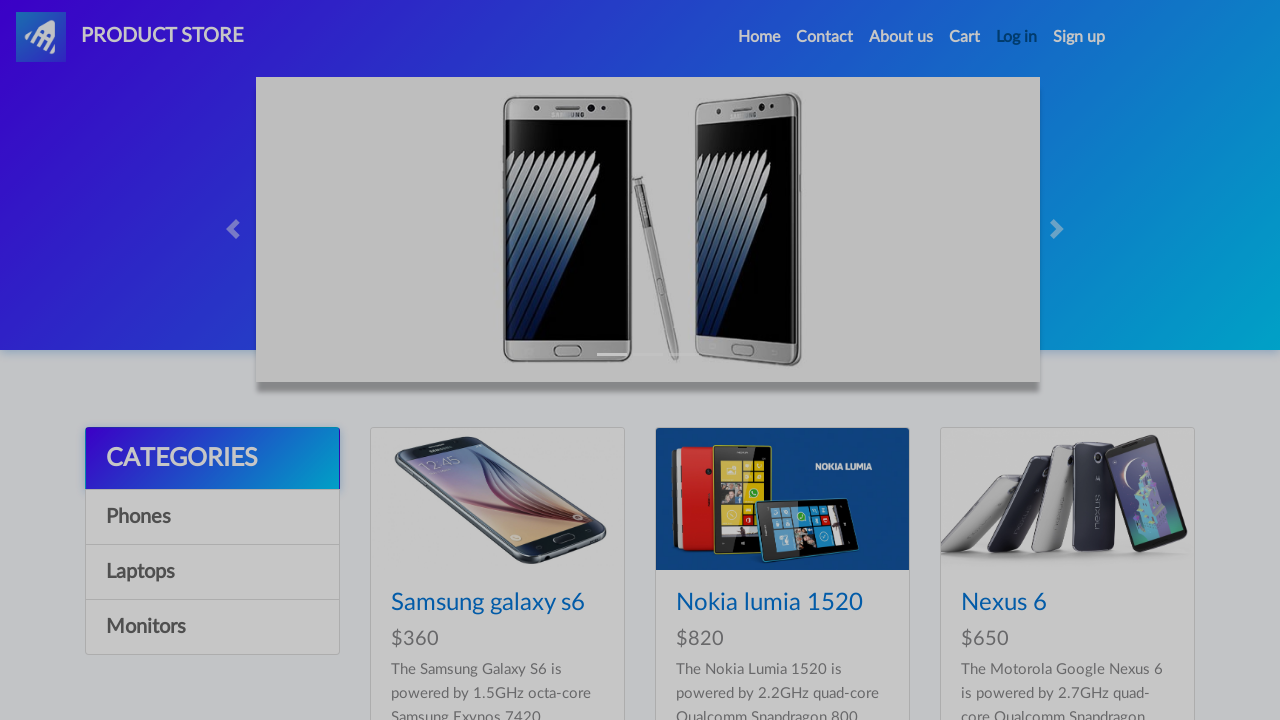

Login modal window appeared and is visible
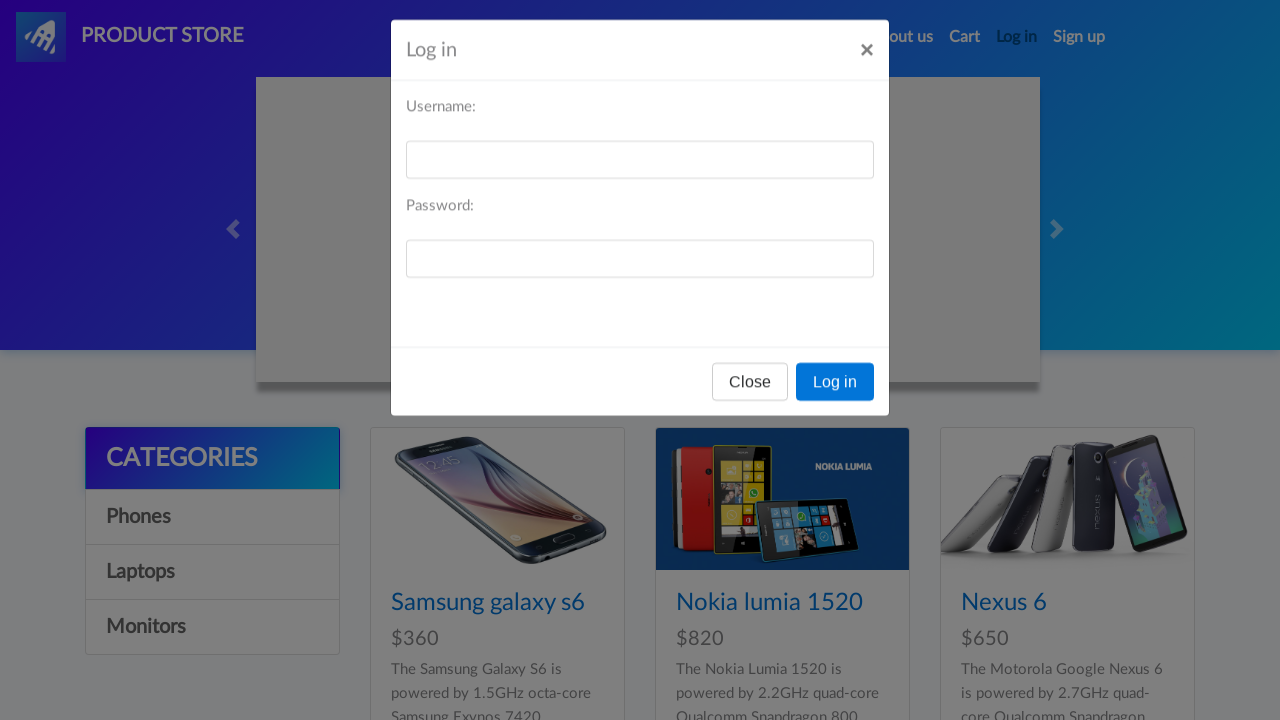

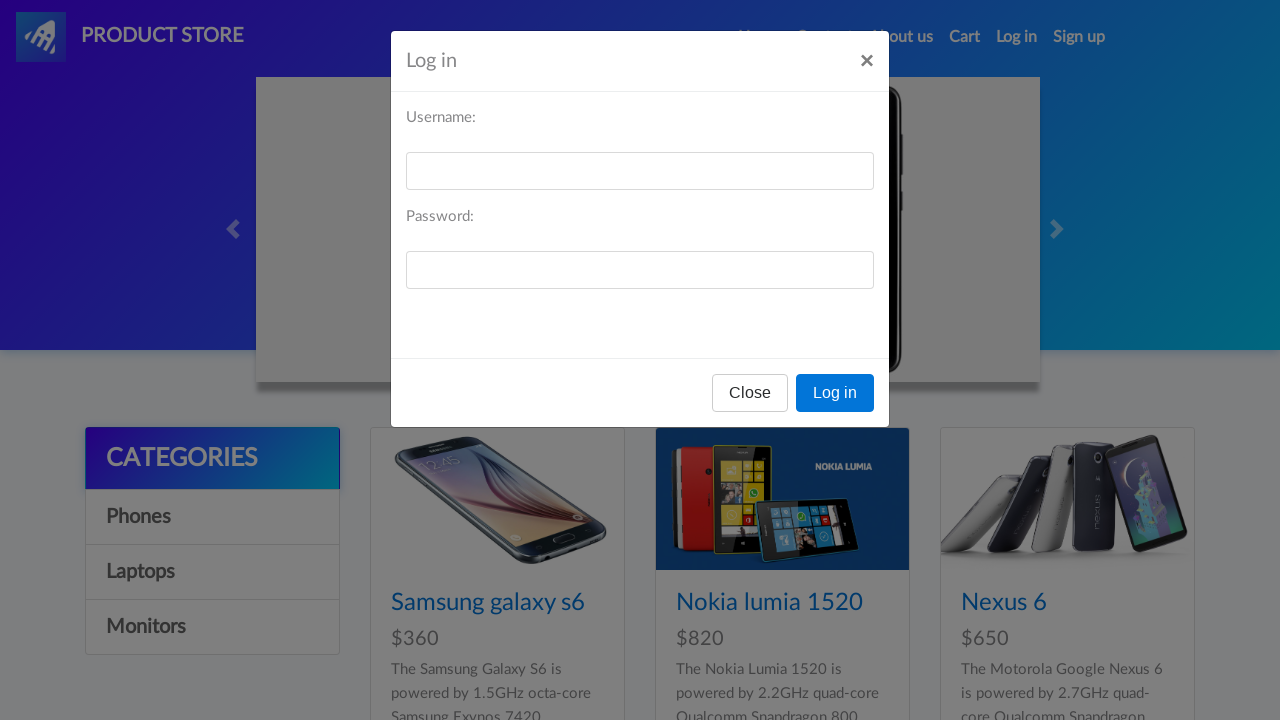